Tests radio button interaction by checking display status, enabled status, and selecting a female radio button option

Starting URL: http://syntaxprojects.com/basic-radiobutton-demo.php

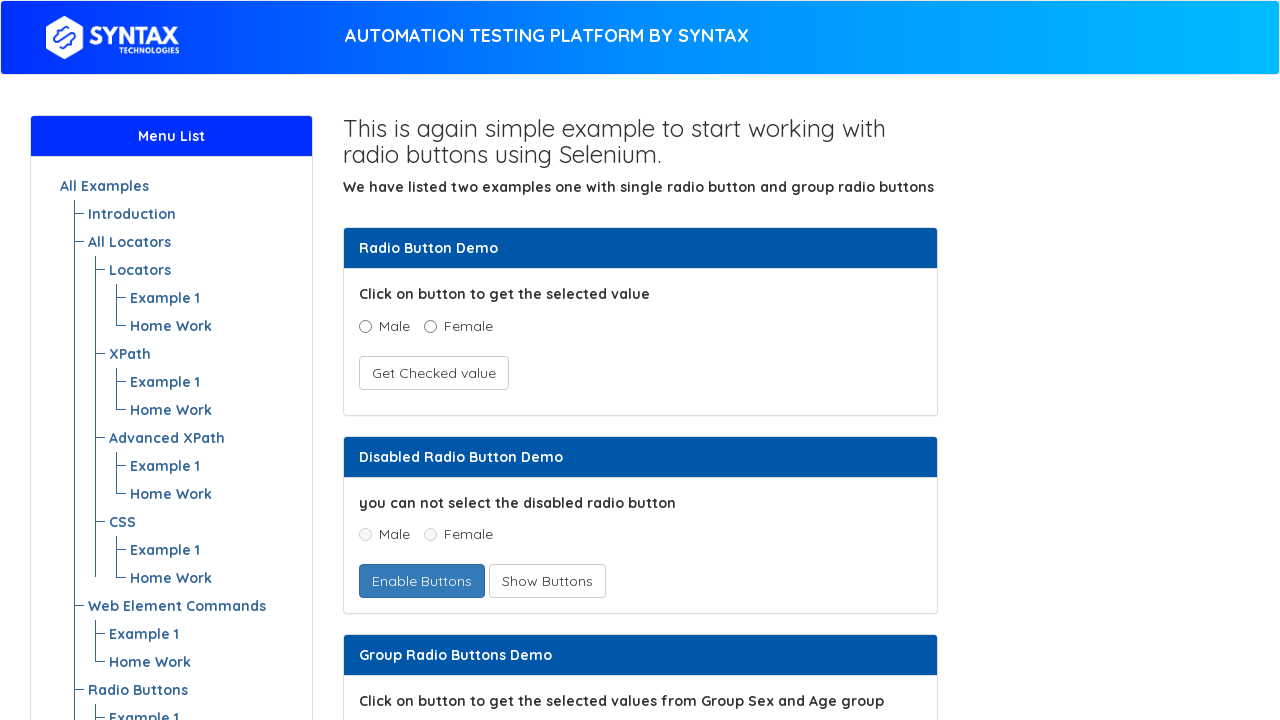

Located the female radio button element
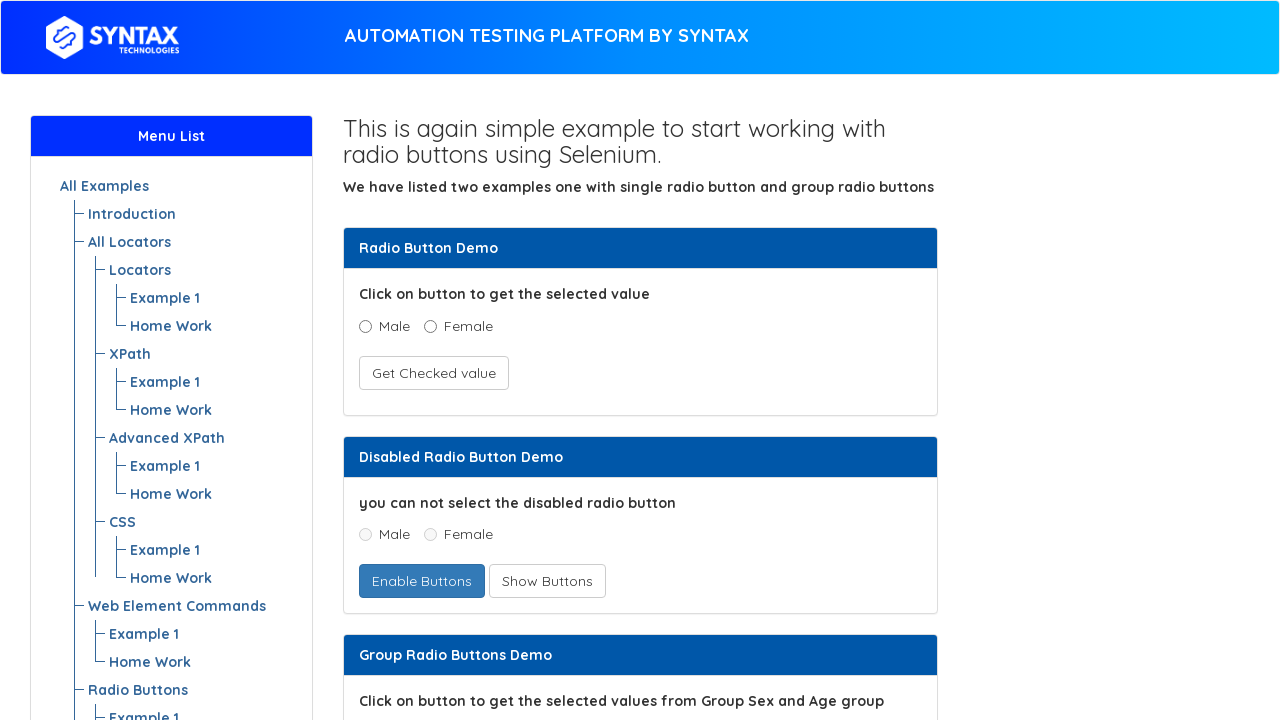

Checked radio button visibility: True
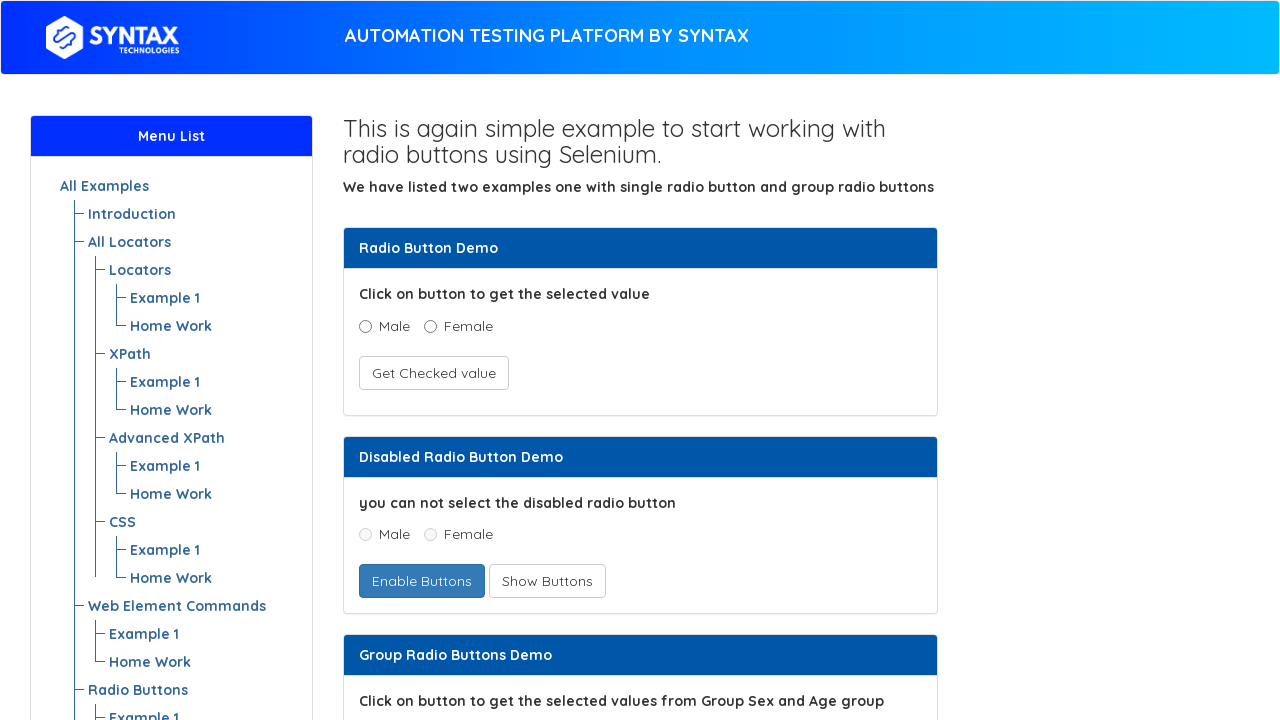

Checked radio button enabled status: True
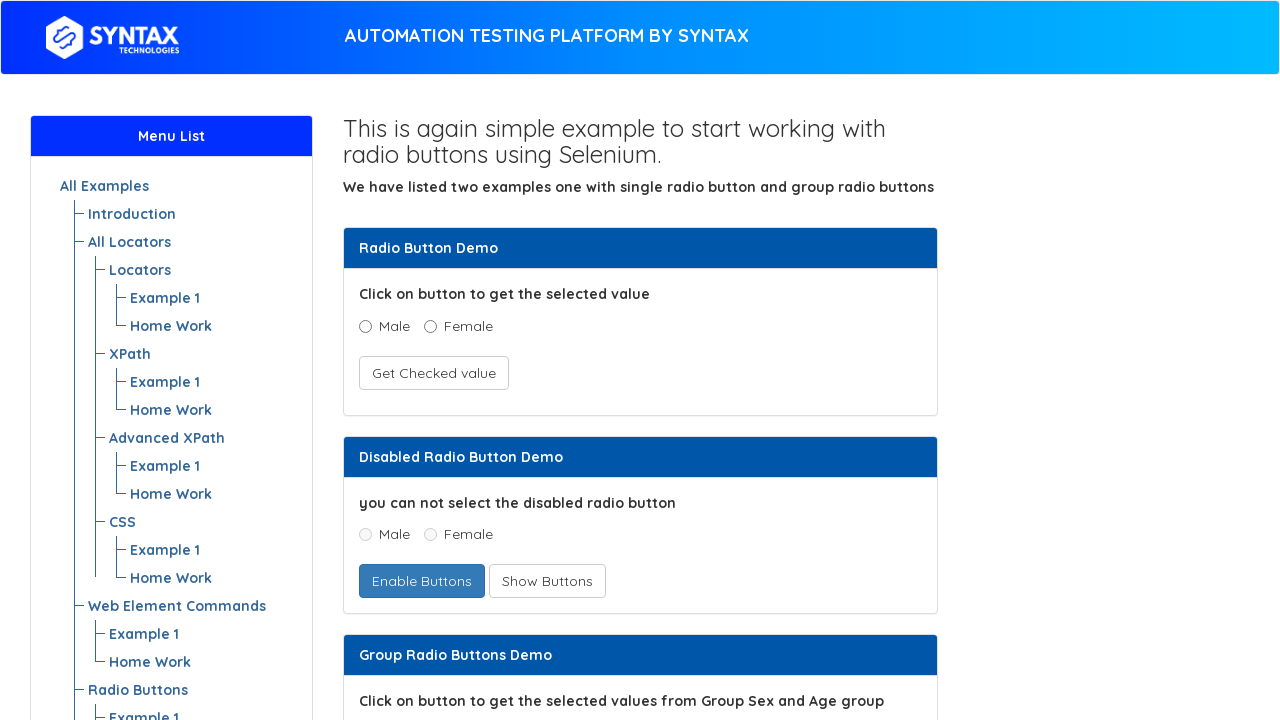

Checked if female radio button is initially selected: False
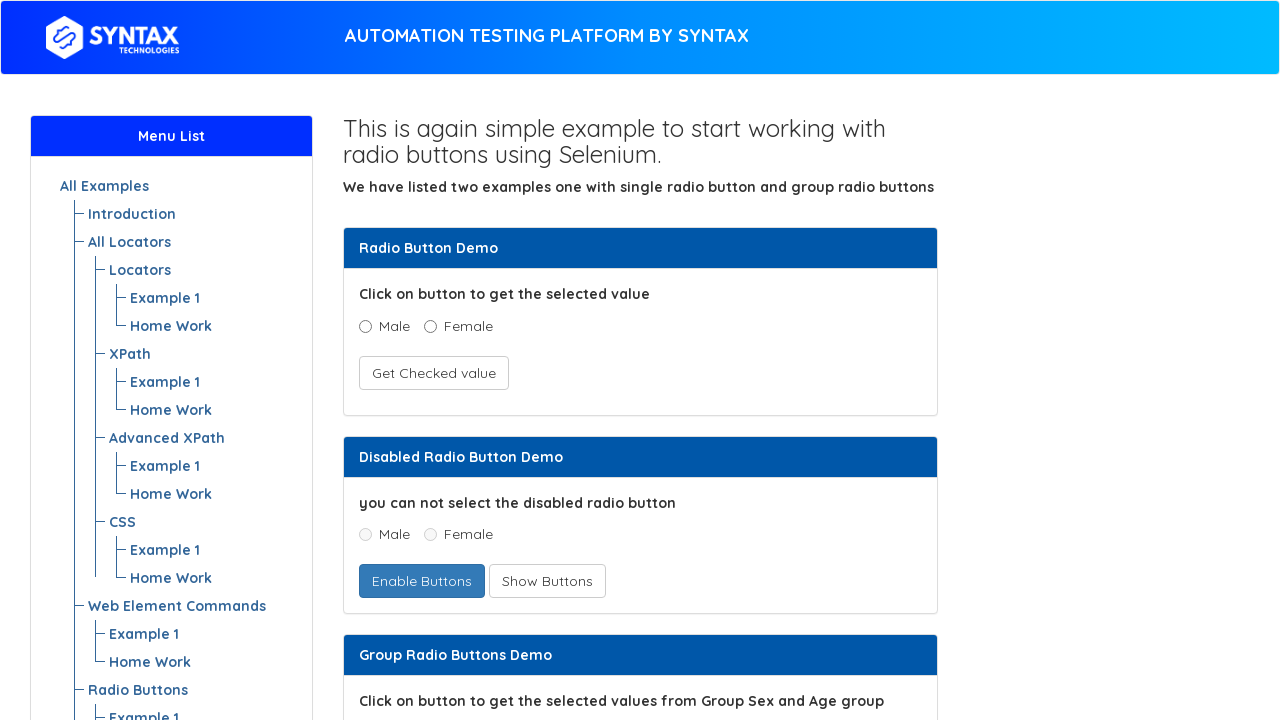

Clicked female radio button to select it at (430, 326) on input[value='Female'][name='optradio']
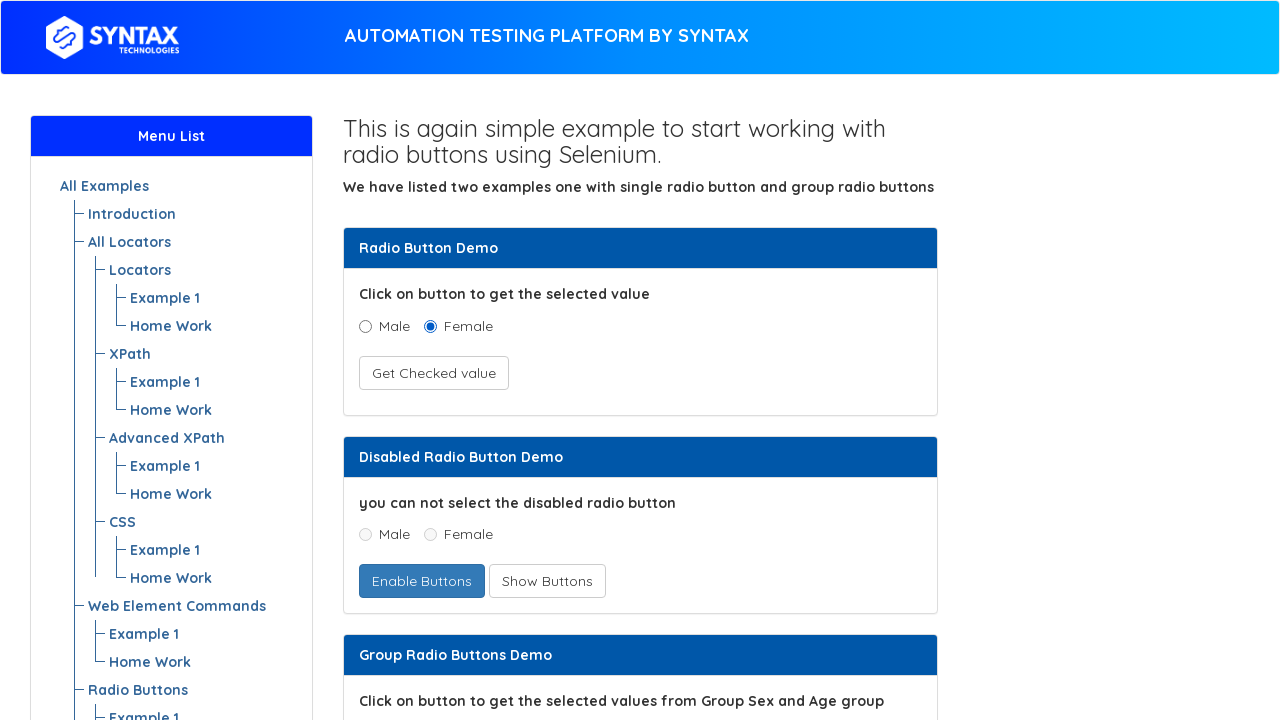

Verified female radio button is now selected: True
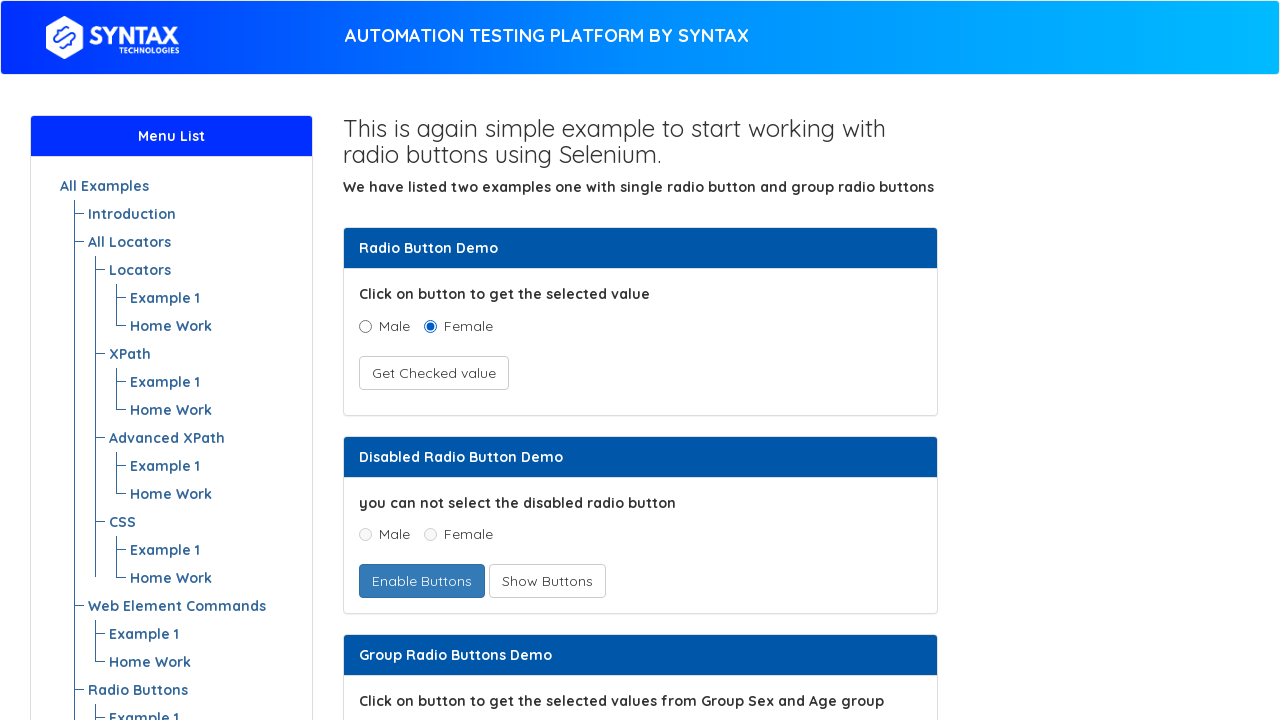

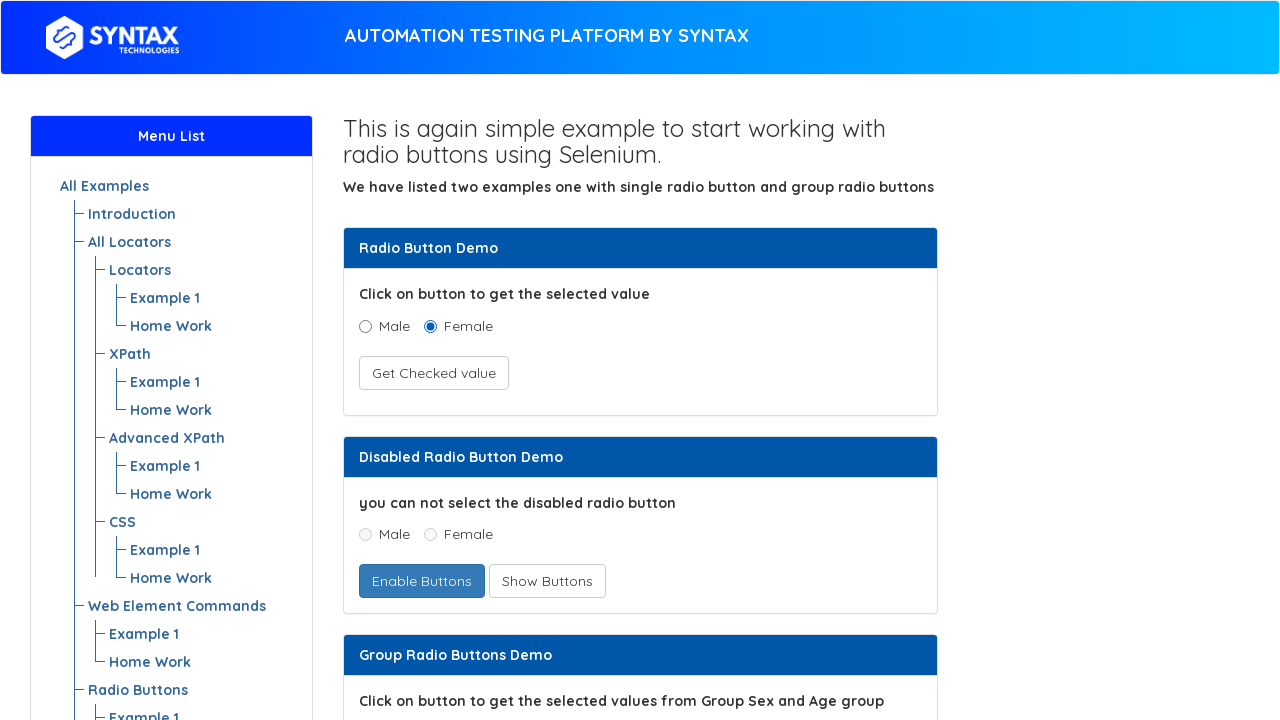